Basic test that navigates to the DemoBlaze homepage and verifies page loads

Starting URL: https://www.demoblaze.com/index.html

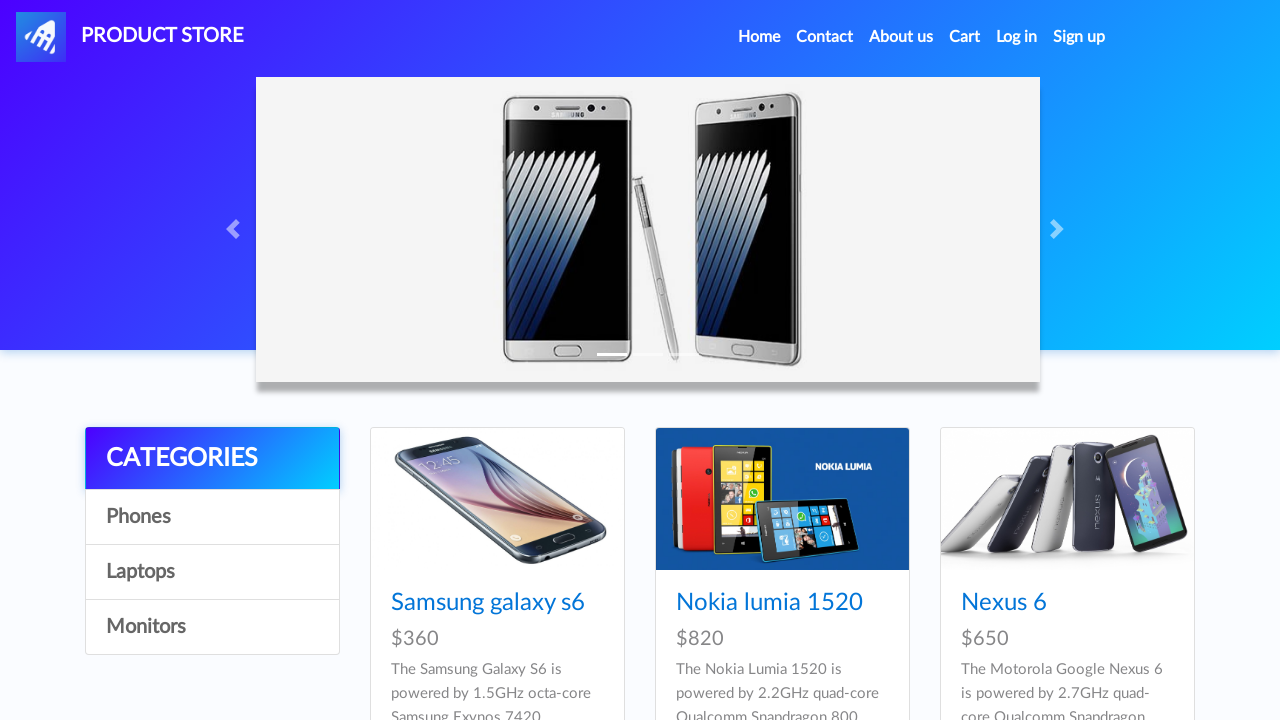

Waited for page DOM content to load
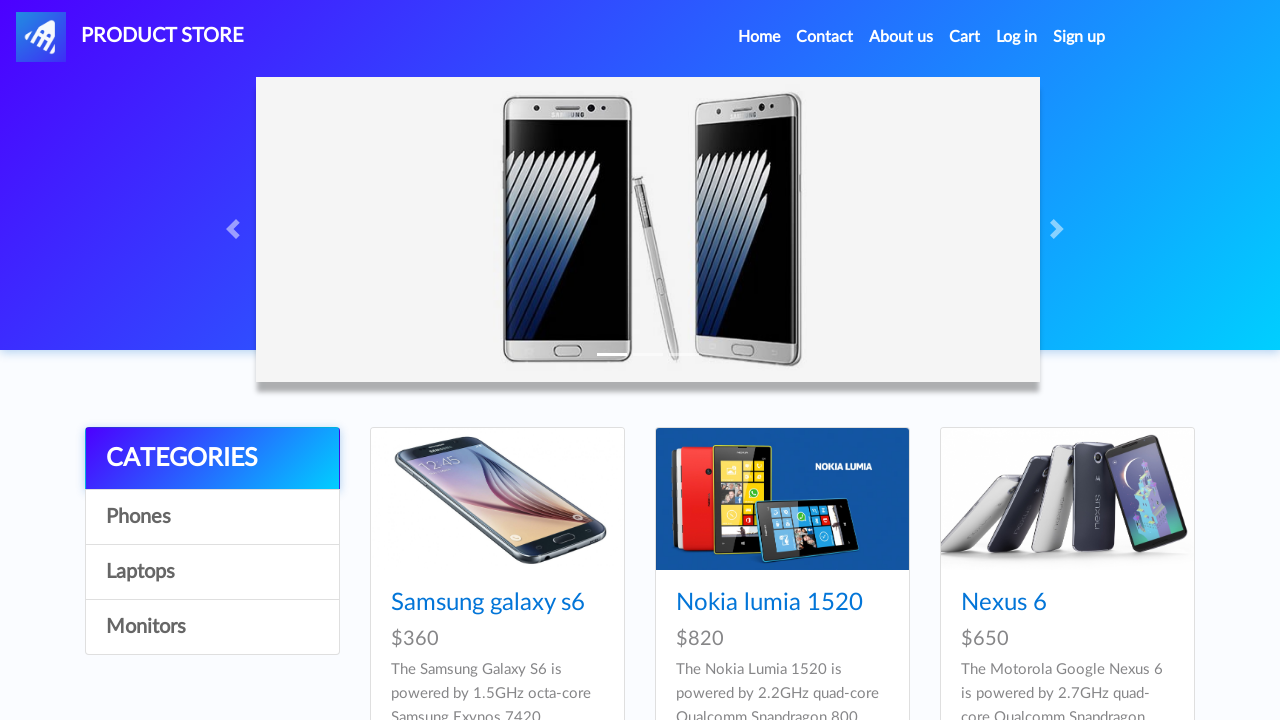

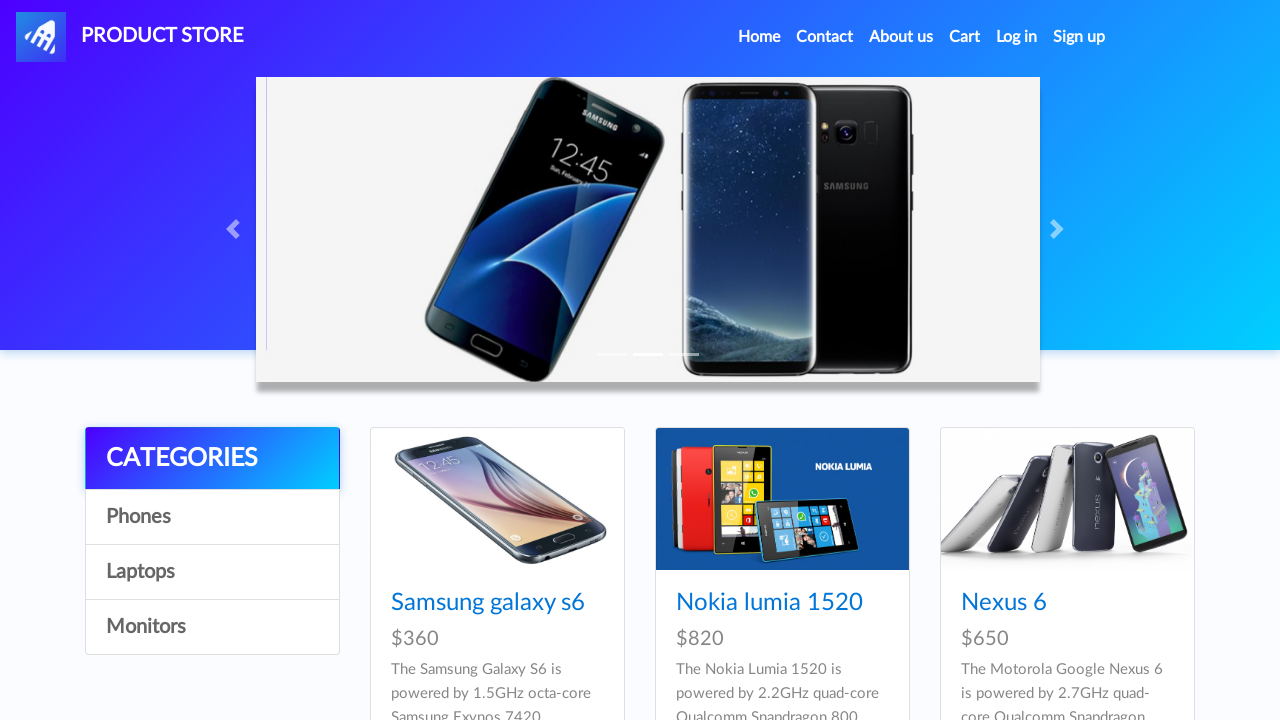